Tests handling multiple browser windows by clicking a link that opens a new window, switching to it, verifying content, then closing it and returning to the main window

Starting URL: https://the-internet.herokuapp.com/windows

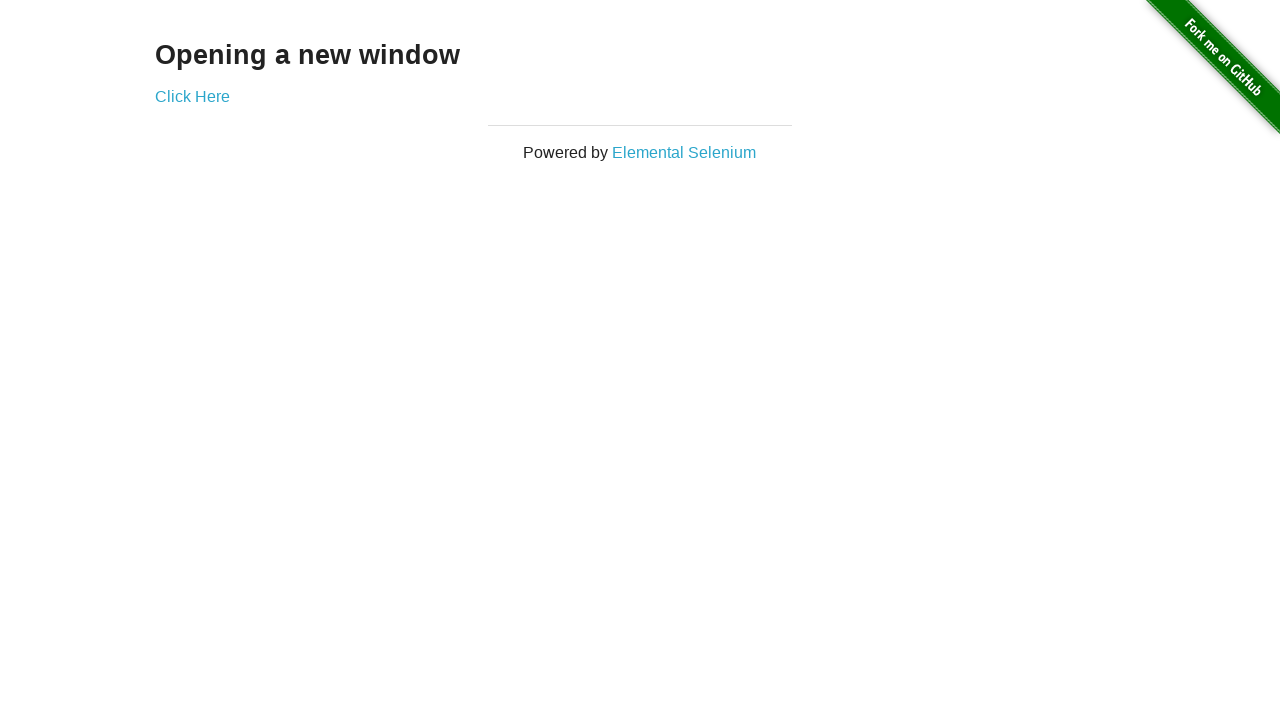

Clicked 'Click Here' link to open new window at (192, 96) on a:has-text('Click Here')
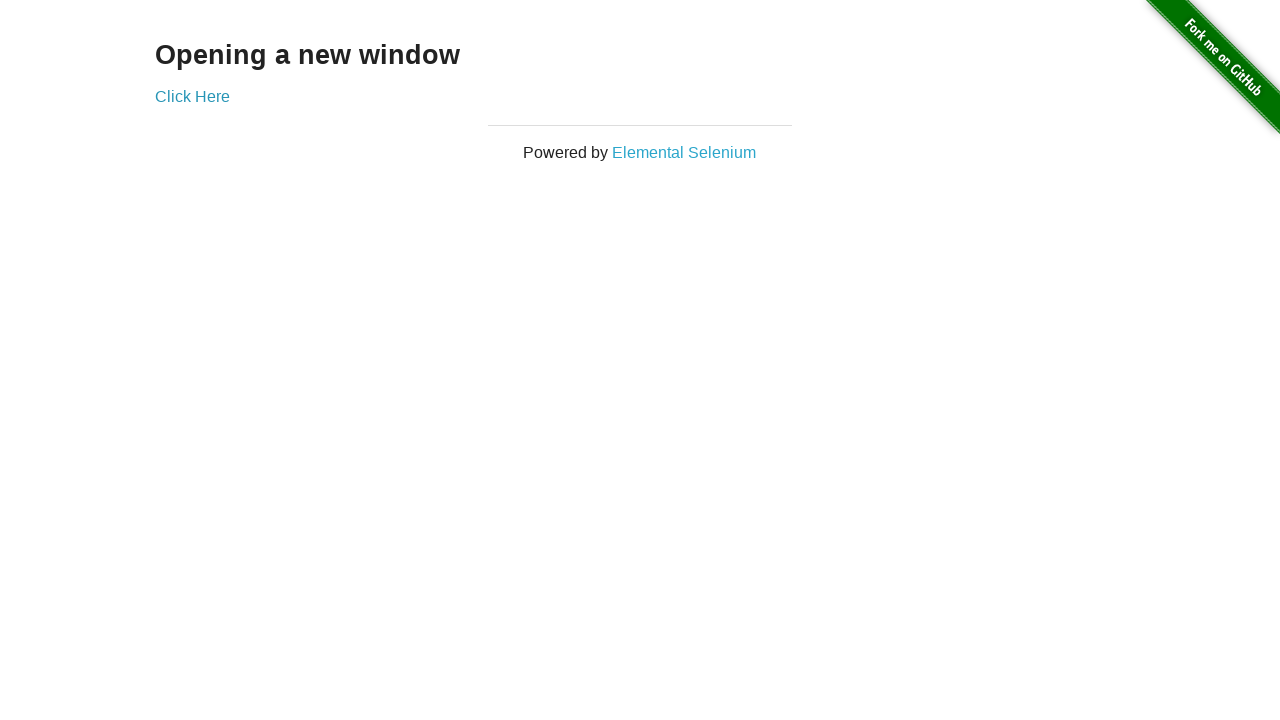

Clicked link and waited for new page to open at (192, 96) on a:has-text('Click Here')
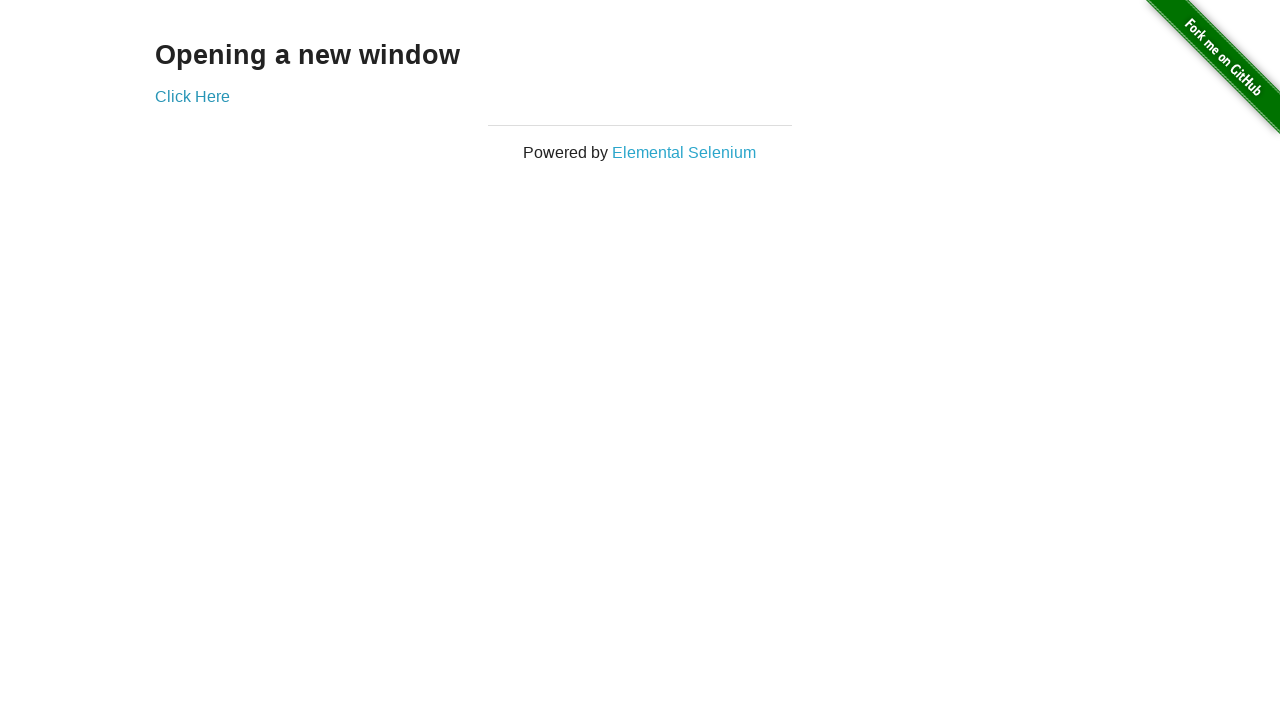

Captured new page reference
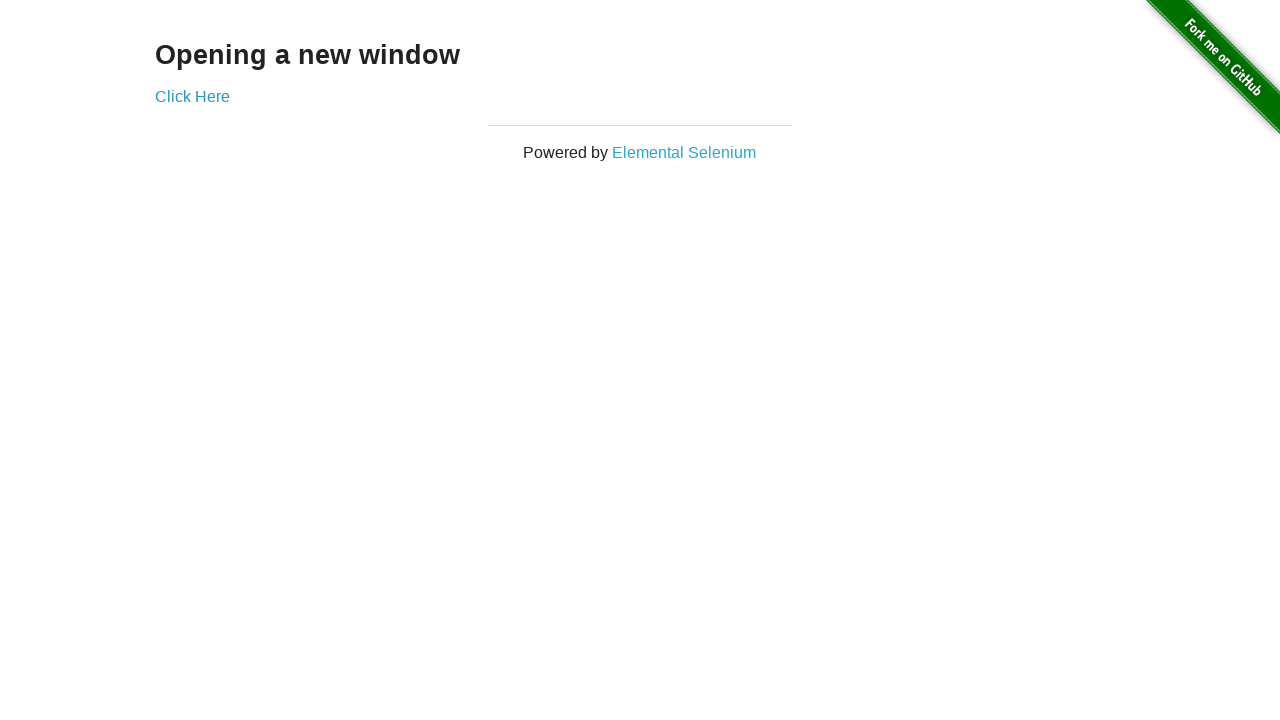

Waited for heading (h3) to load in new window
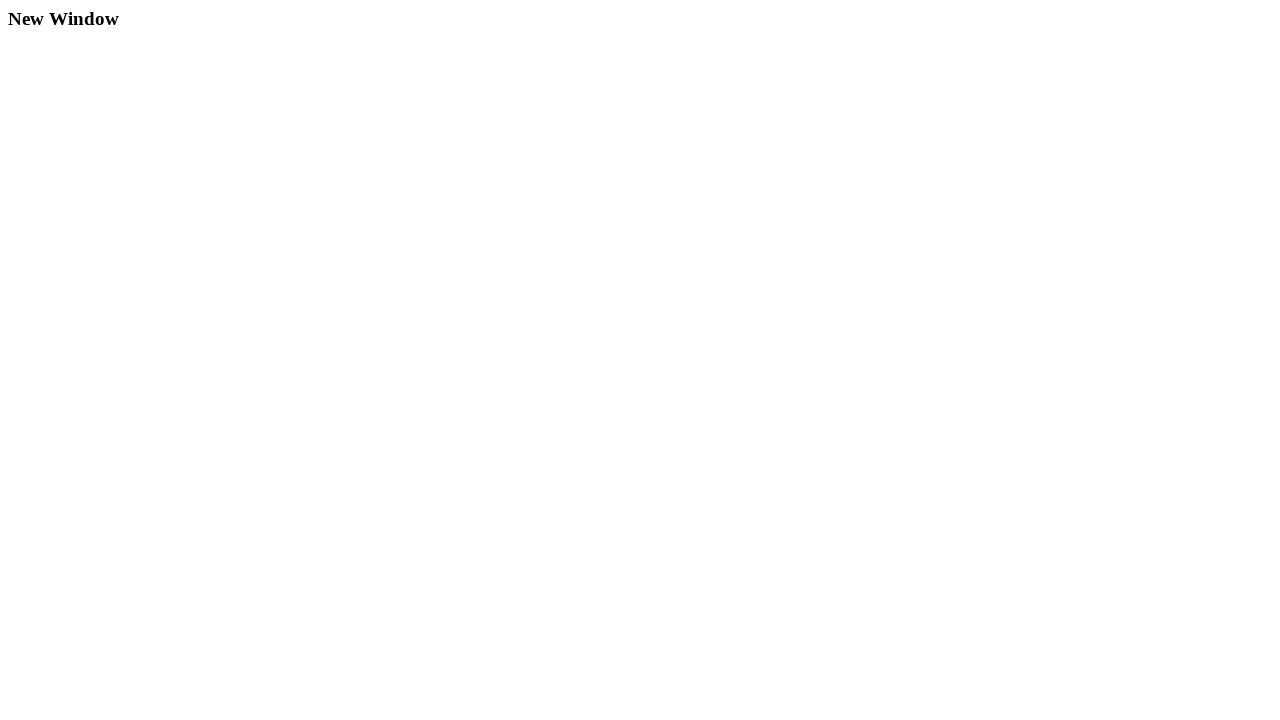

Verified heading content in new window: 'New Window'
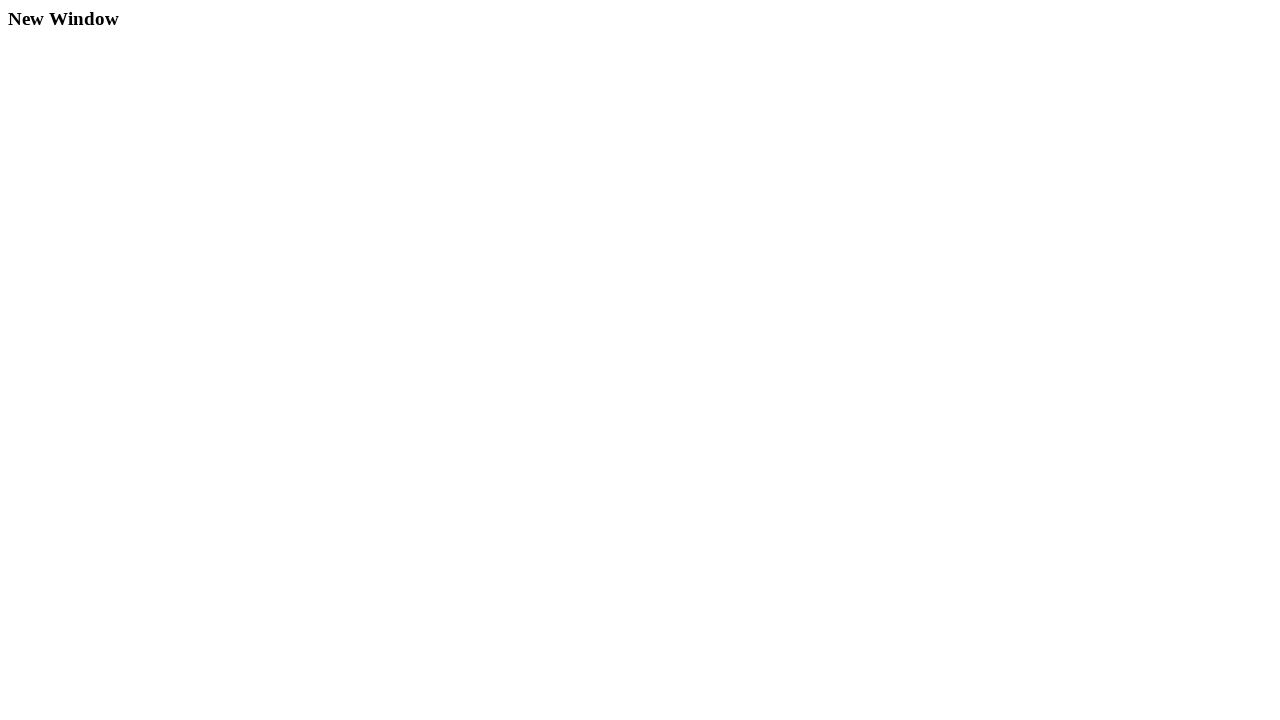

Closed new window
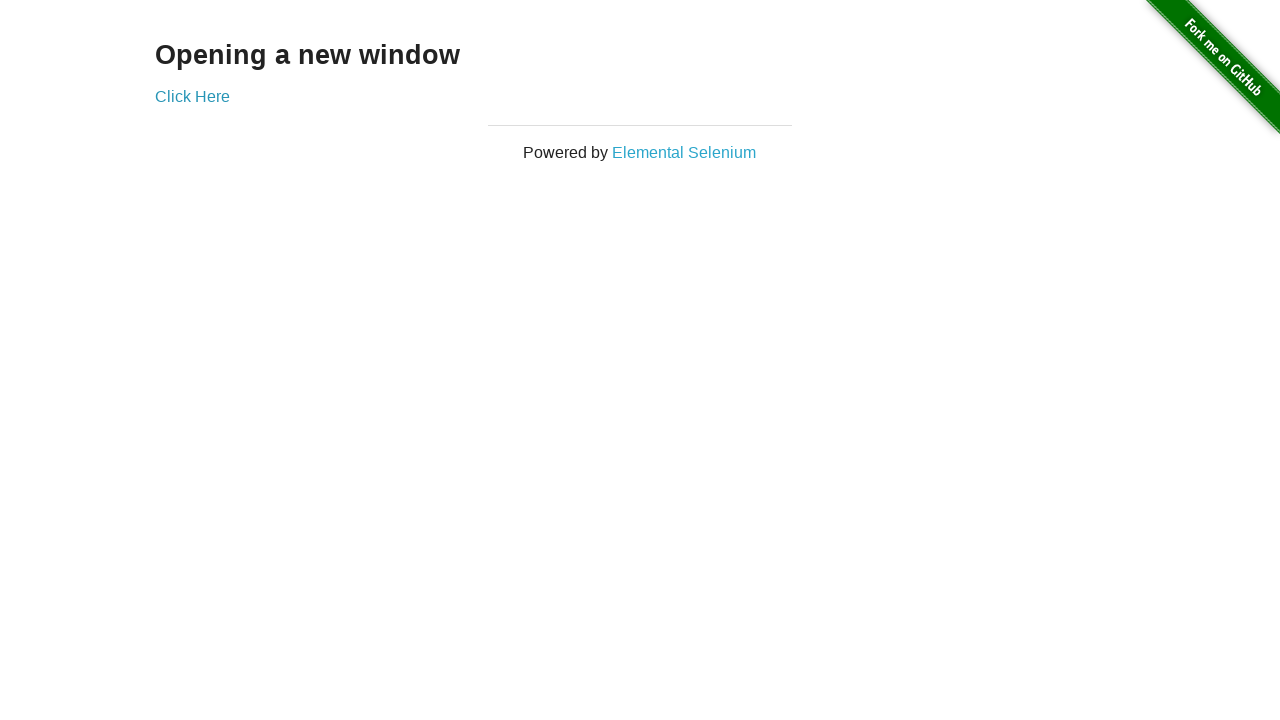

Returned to original window after closing new window
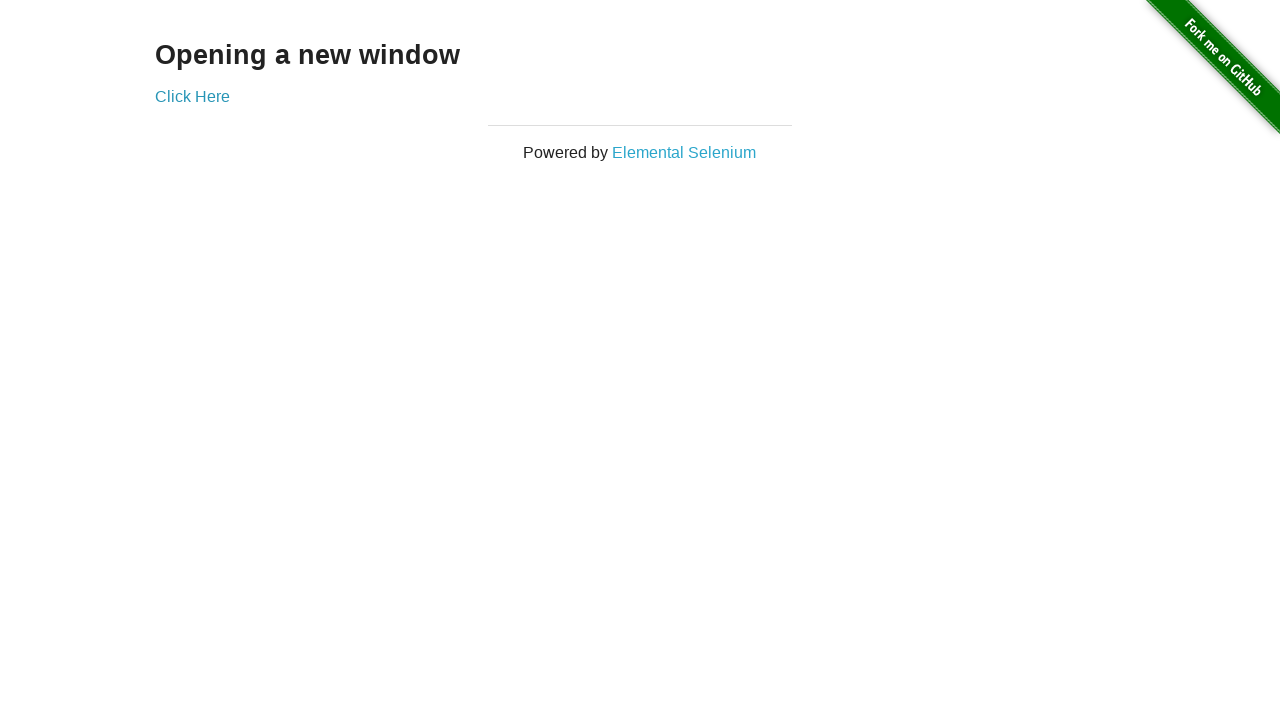

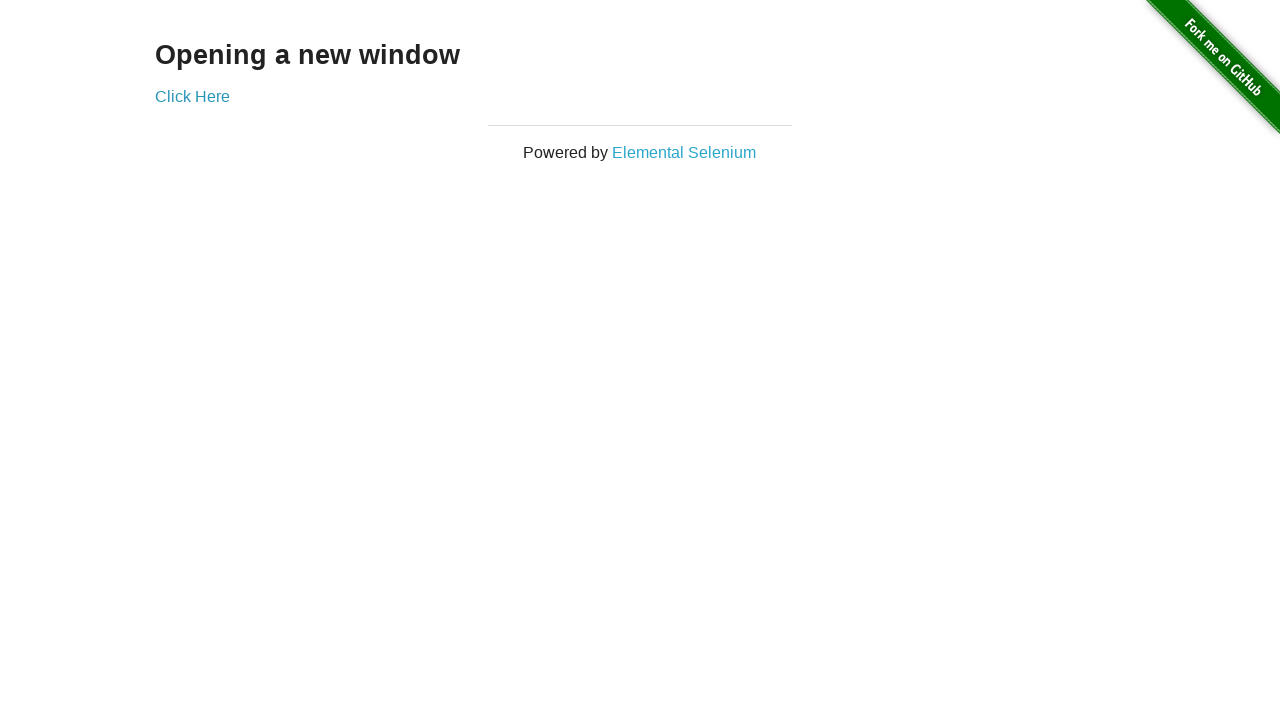